Clicks the GitHub button and verifies navigation to the GitHub page

Starting URL: https://coffee-cart.app/

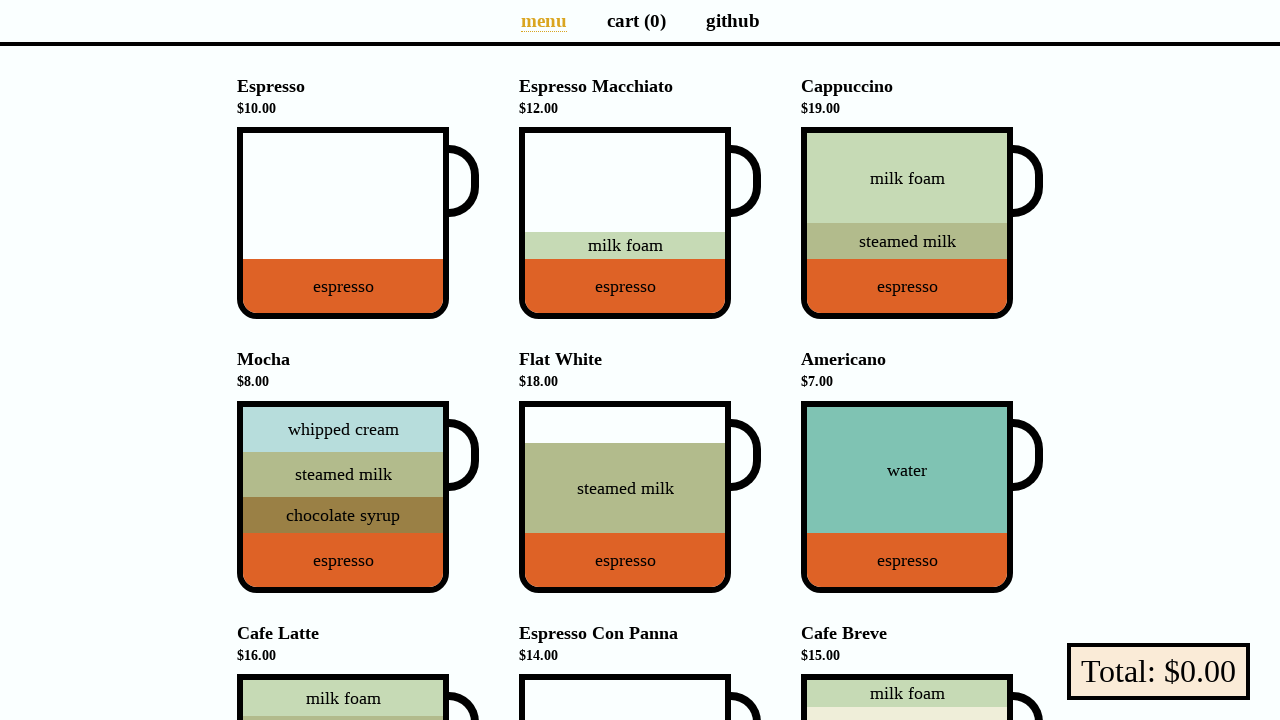

Clicked the GitHub button at (732, 20) on a[aria-label='GitHub page']
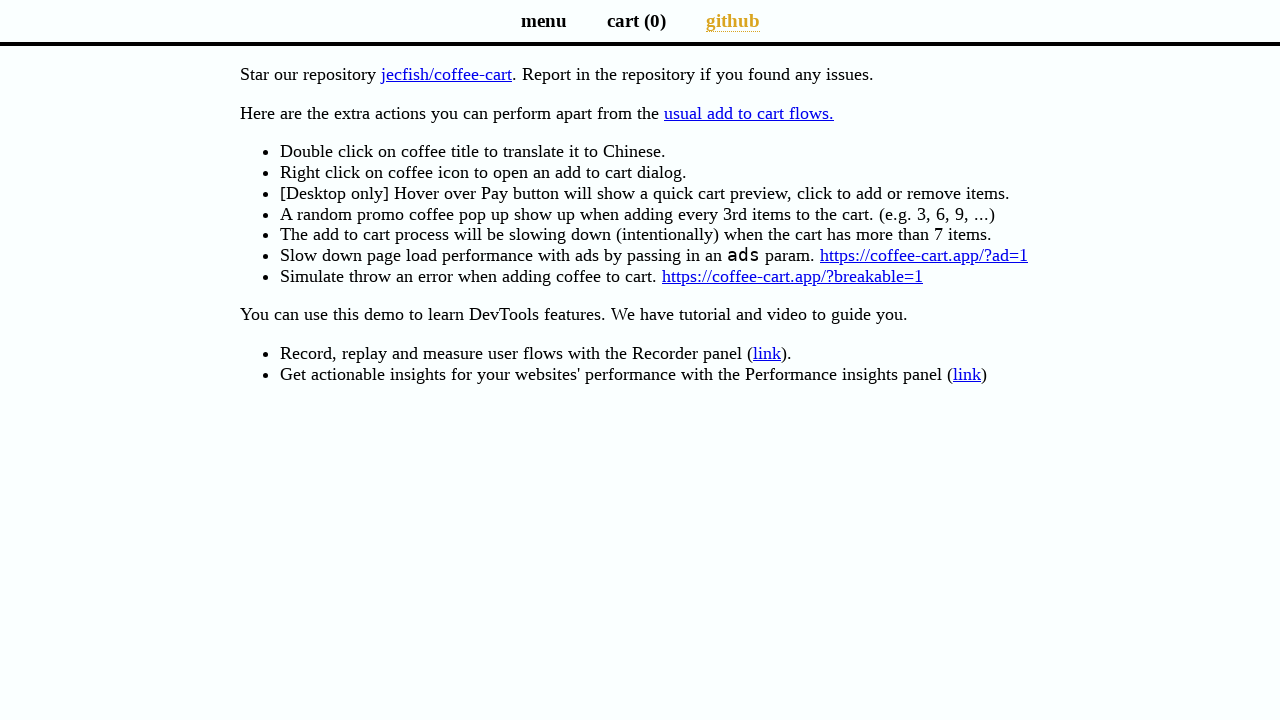

Verified navigation to GitHub page completed
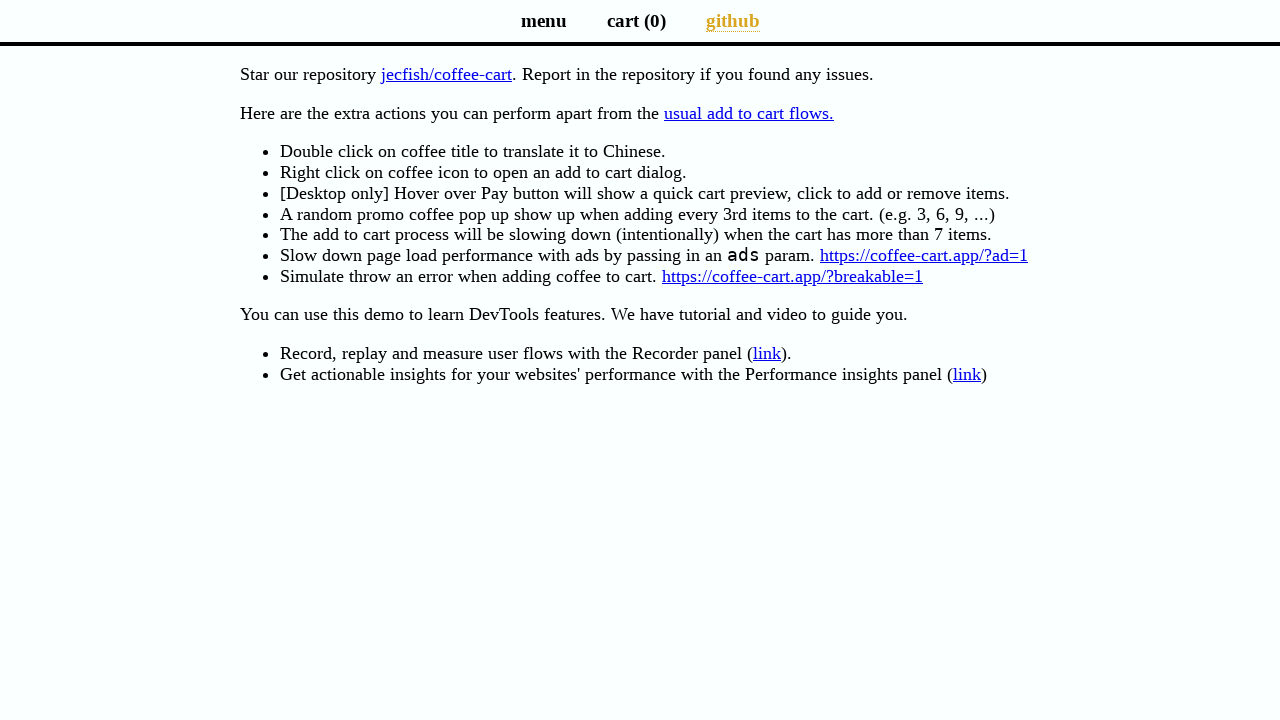

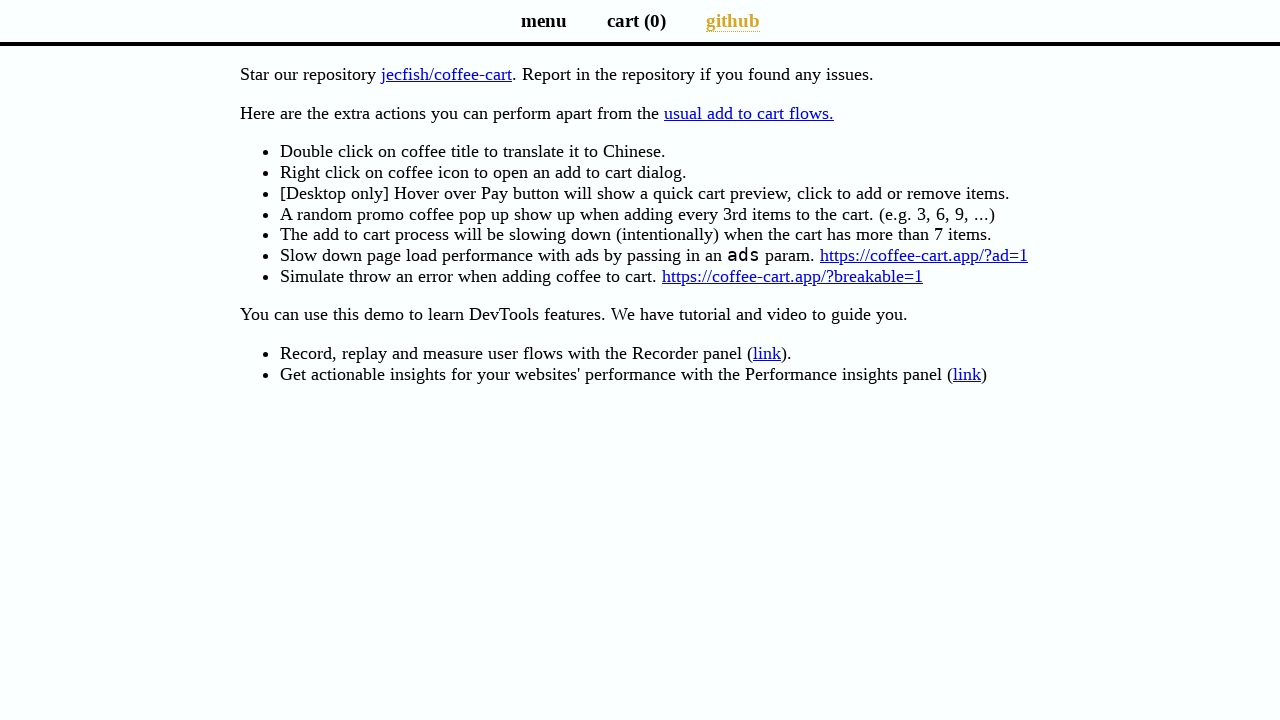